Navigates to the Automate the Boring Stuff website, sets the browser to fullscreen, locates paragraph elements on the page, then refreshes the page.

Starting URL: https://automatetheboringstuff.com/

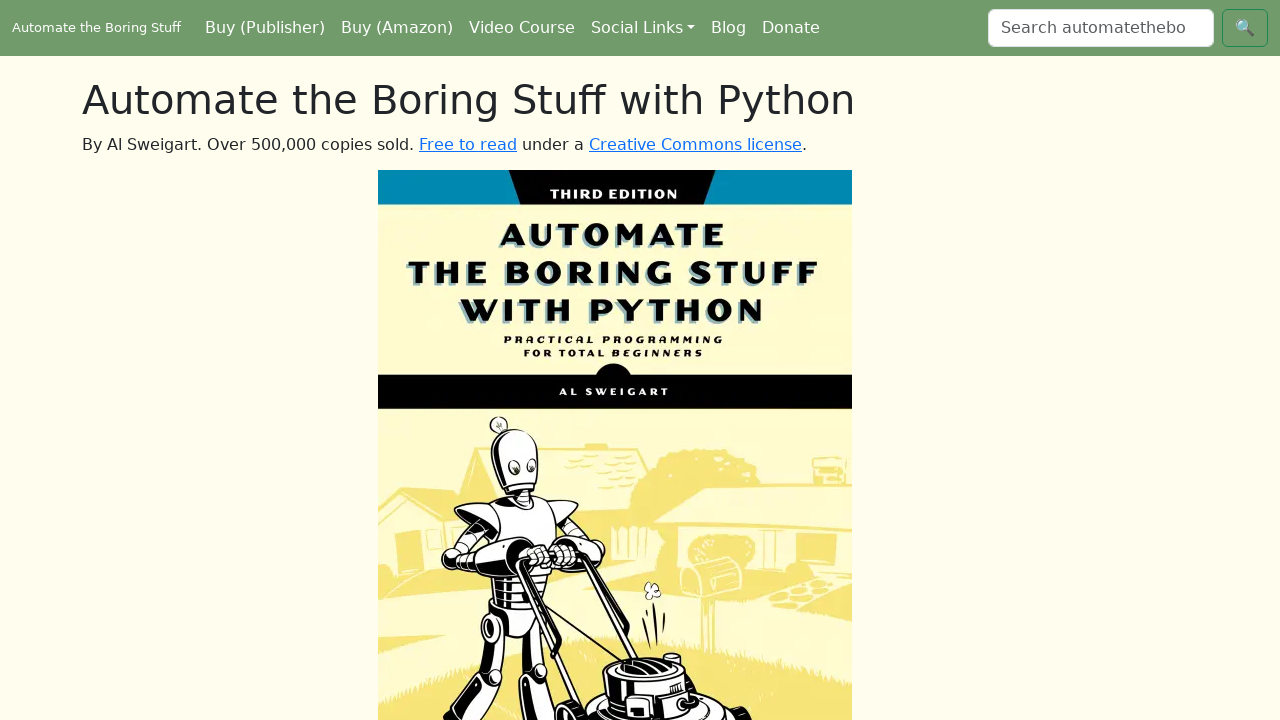

Navigated to Automate the Boring Stuff website
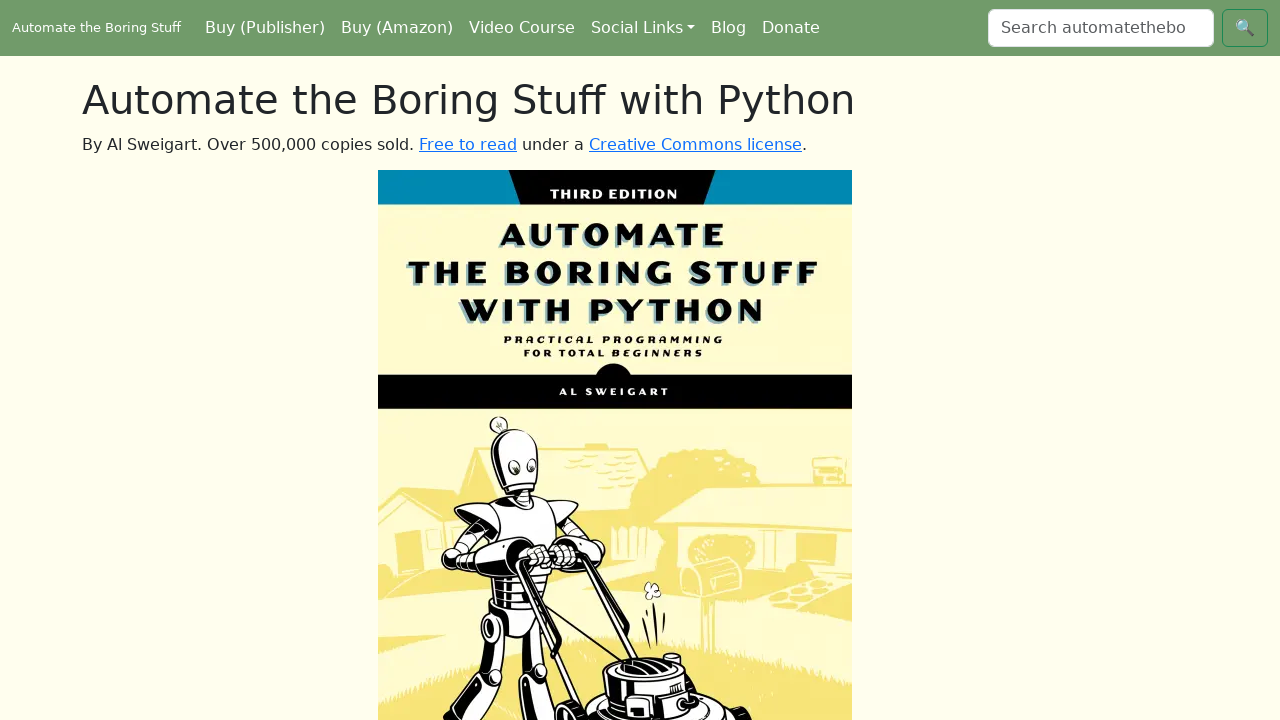

Set browser viewport to 1920x1080
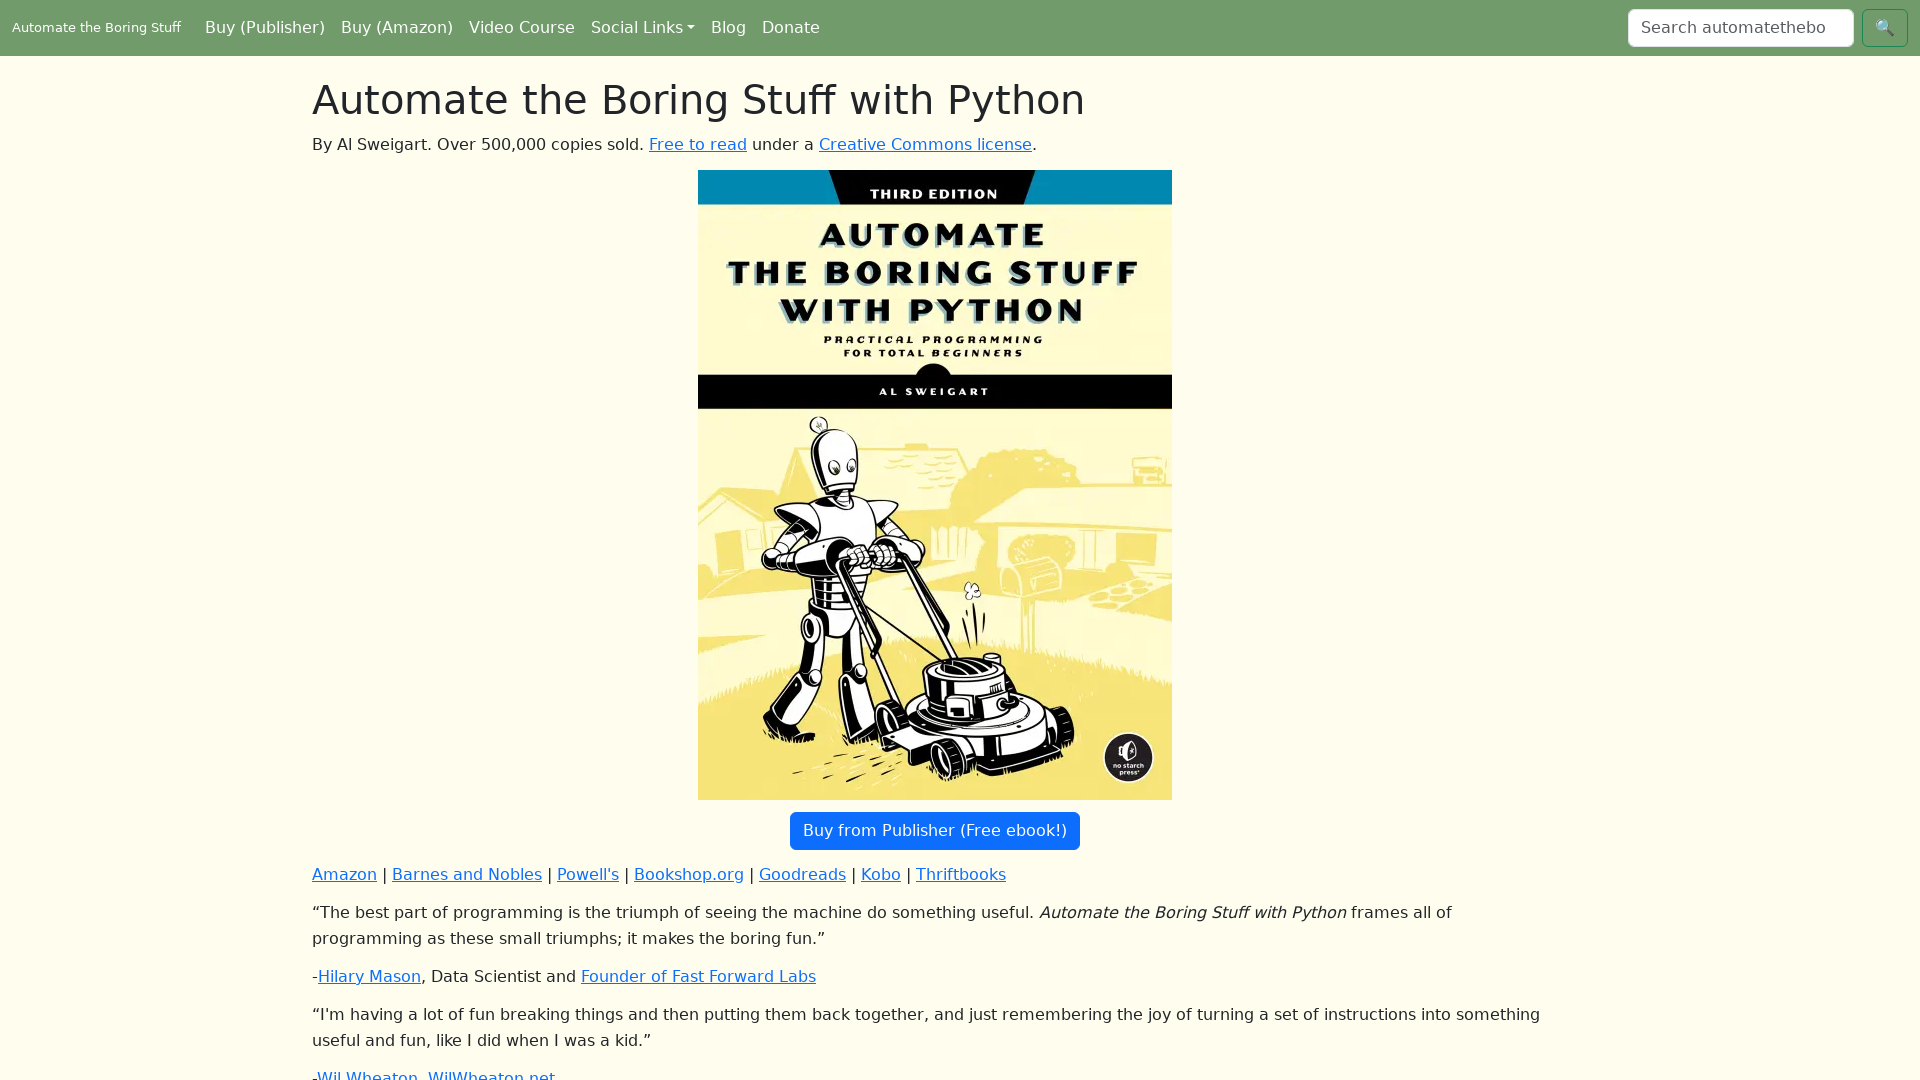

Located paragraph elements on the page
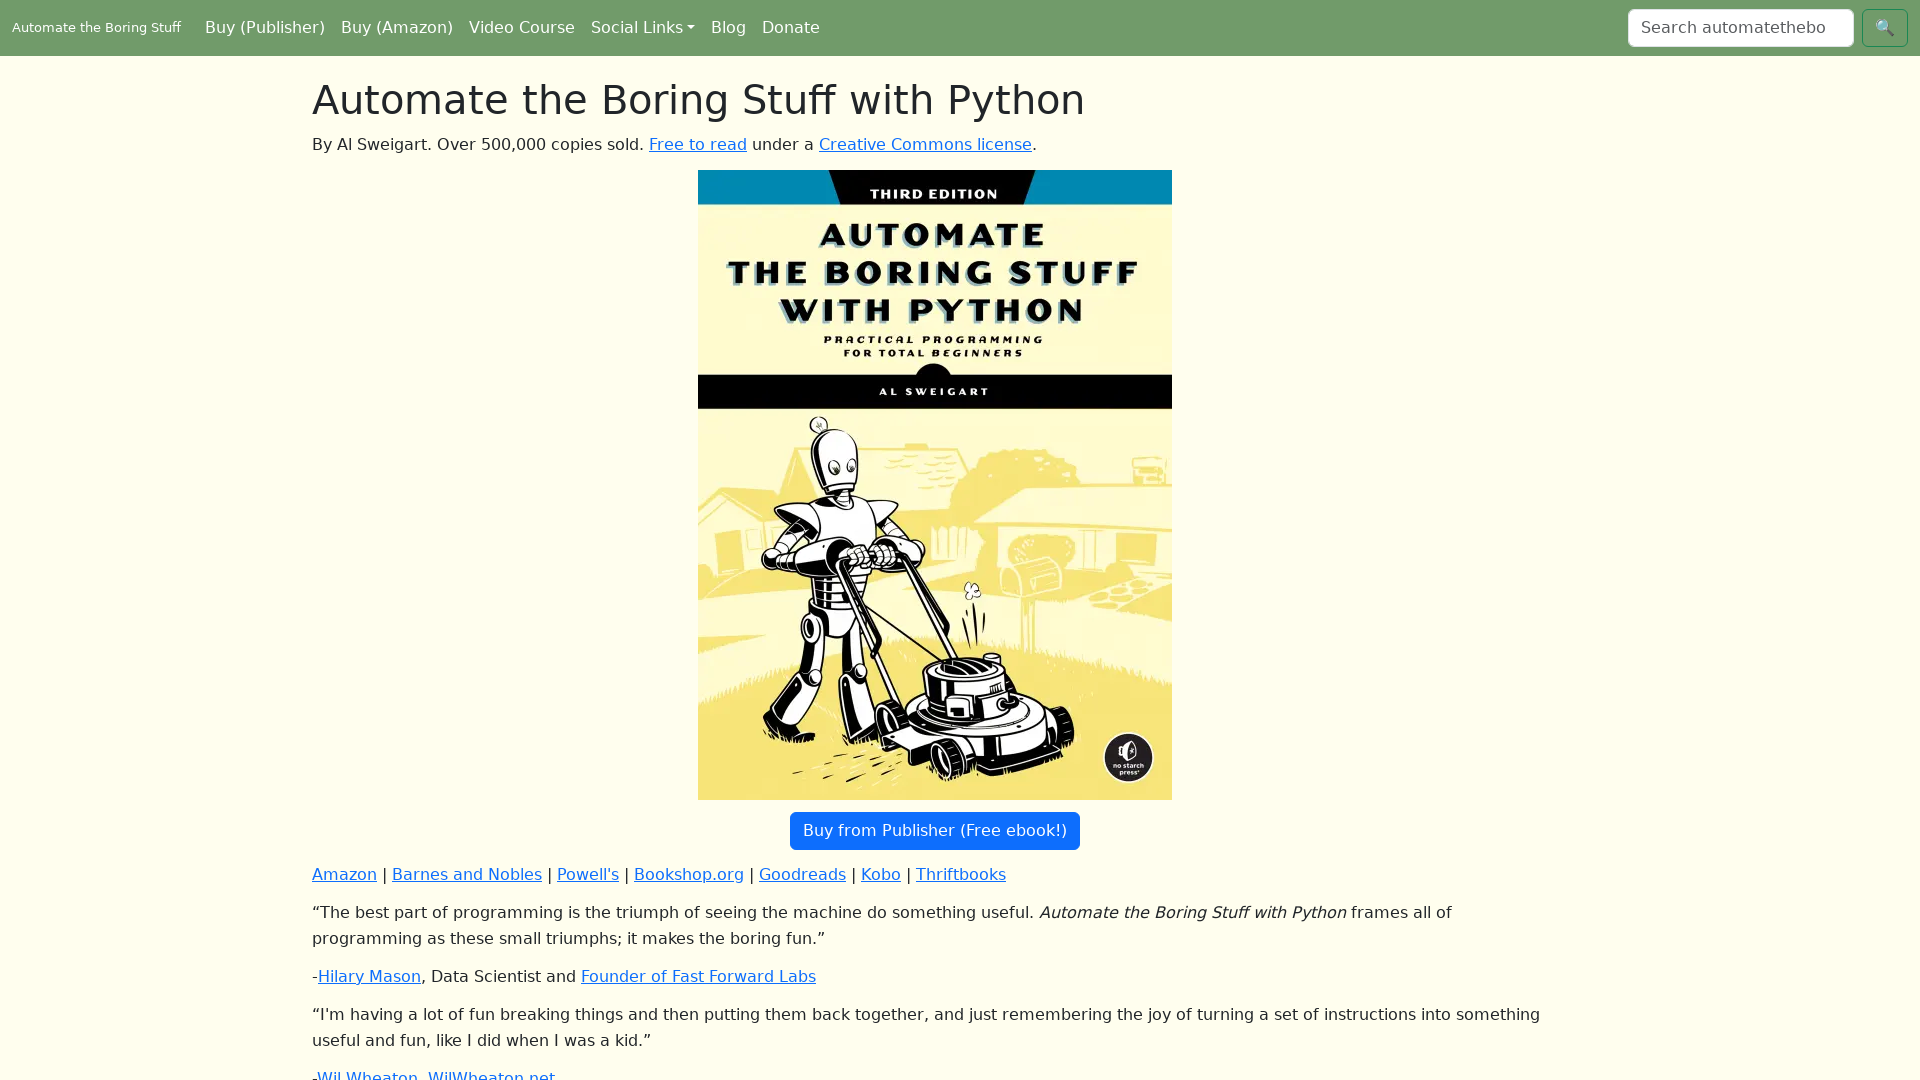

Refreshed the page
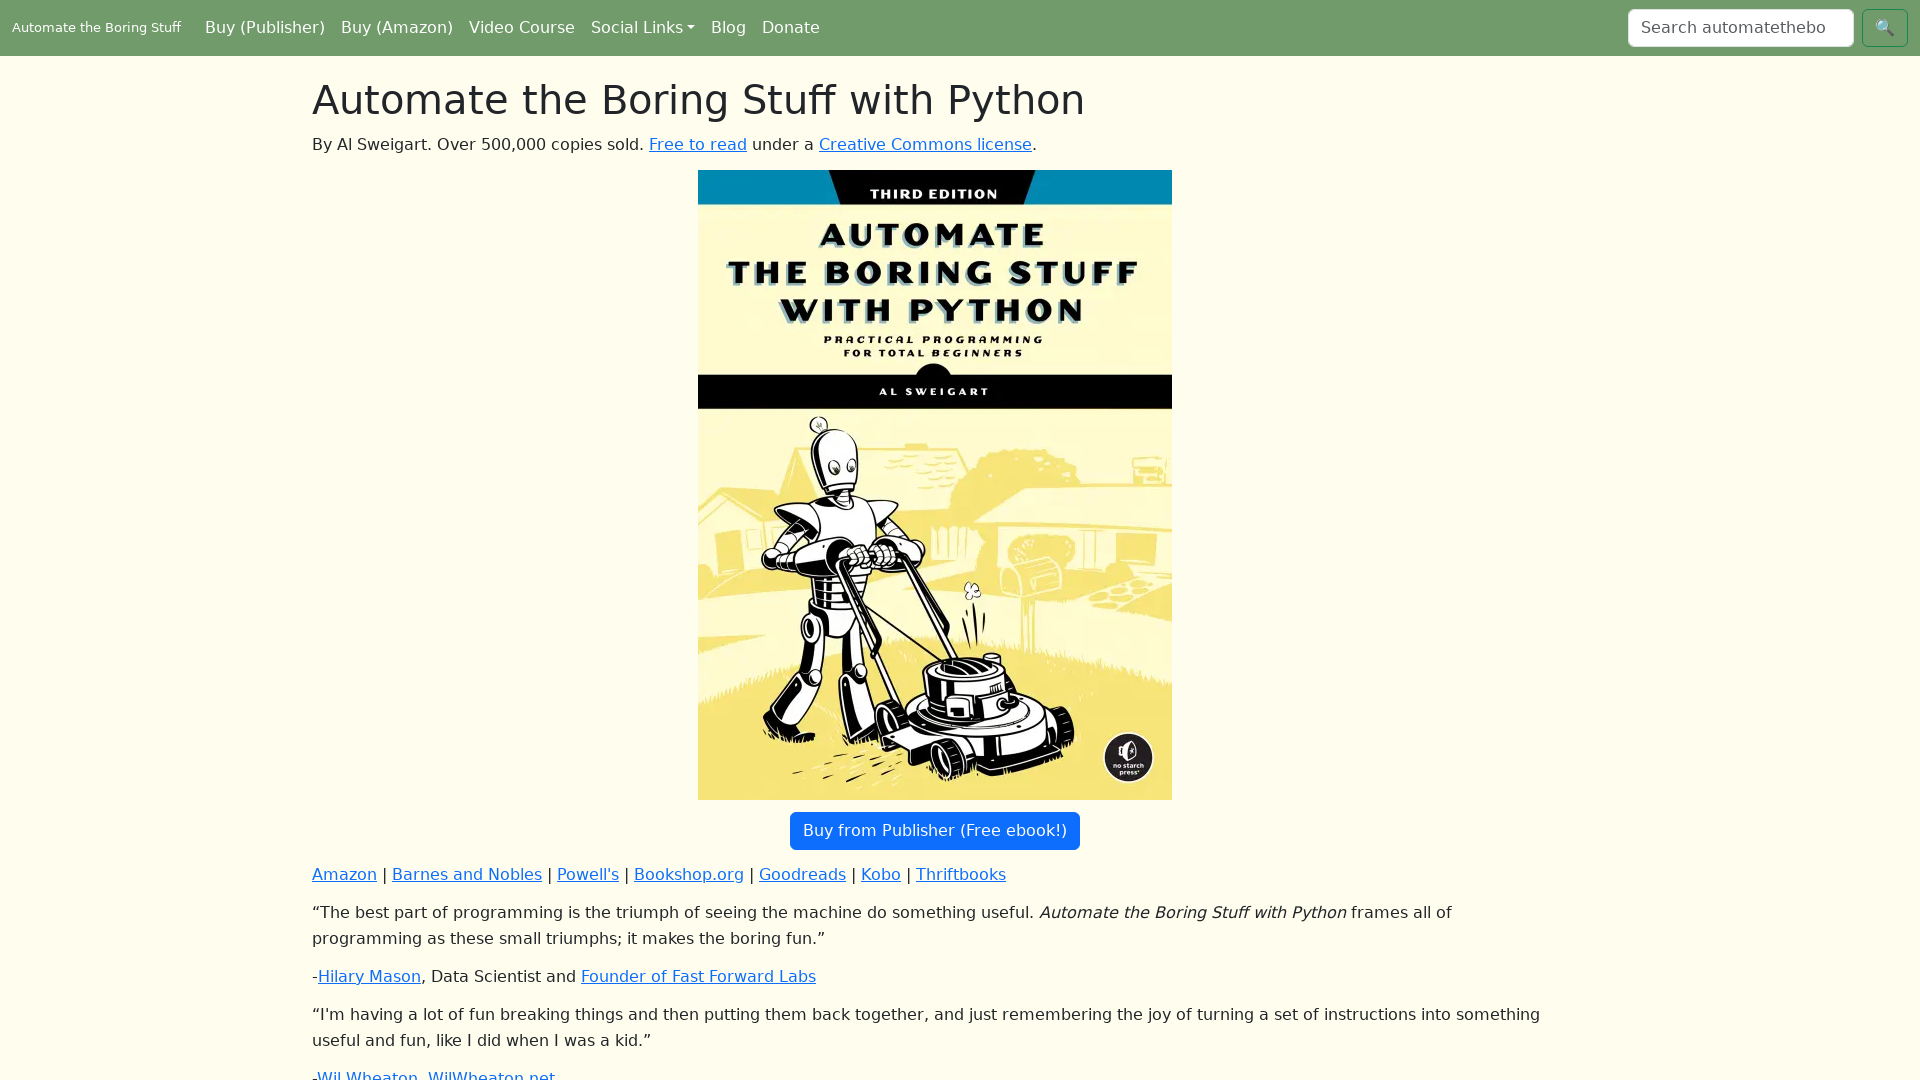

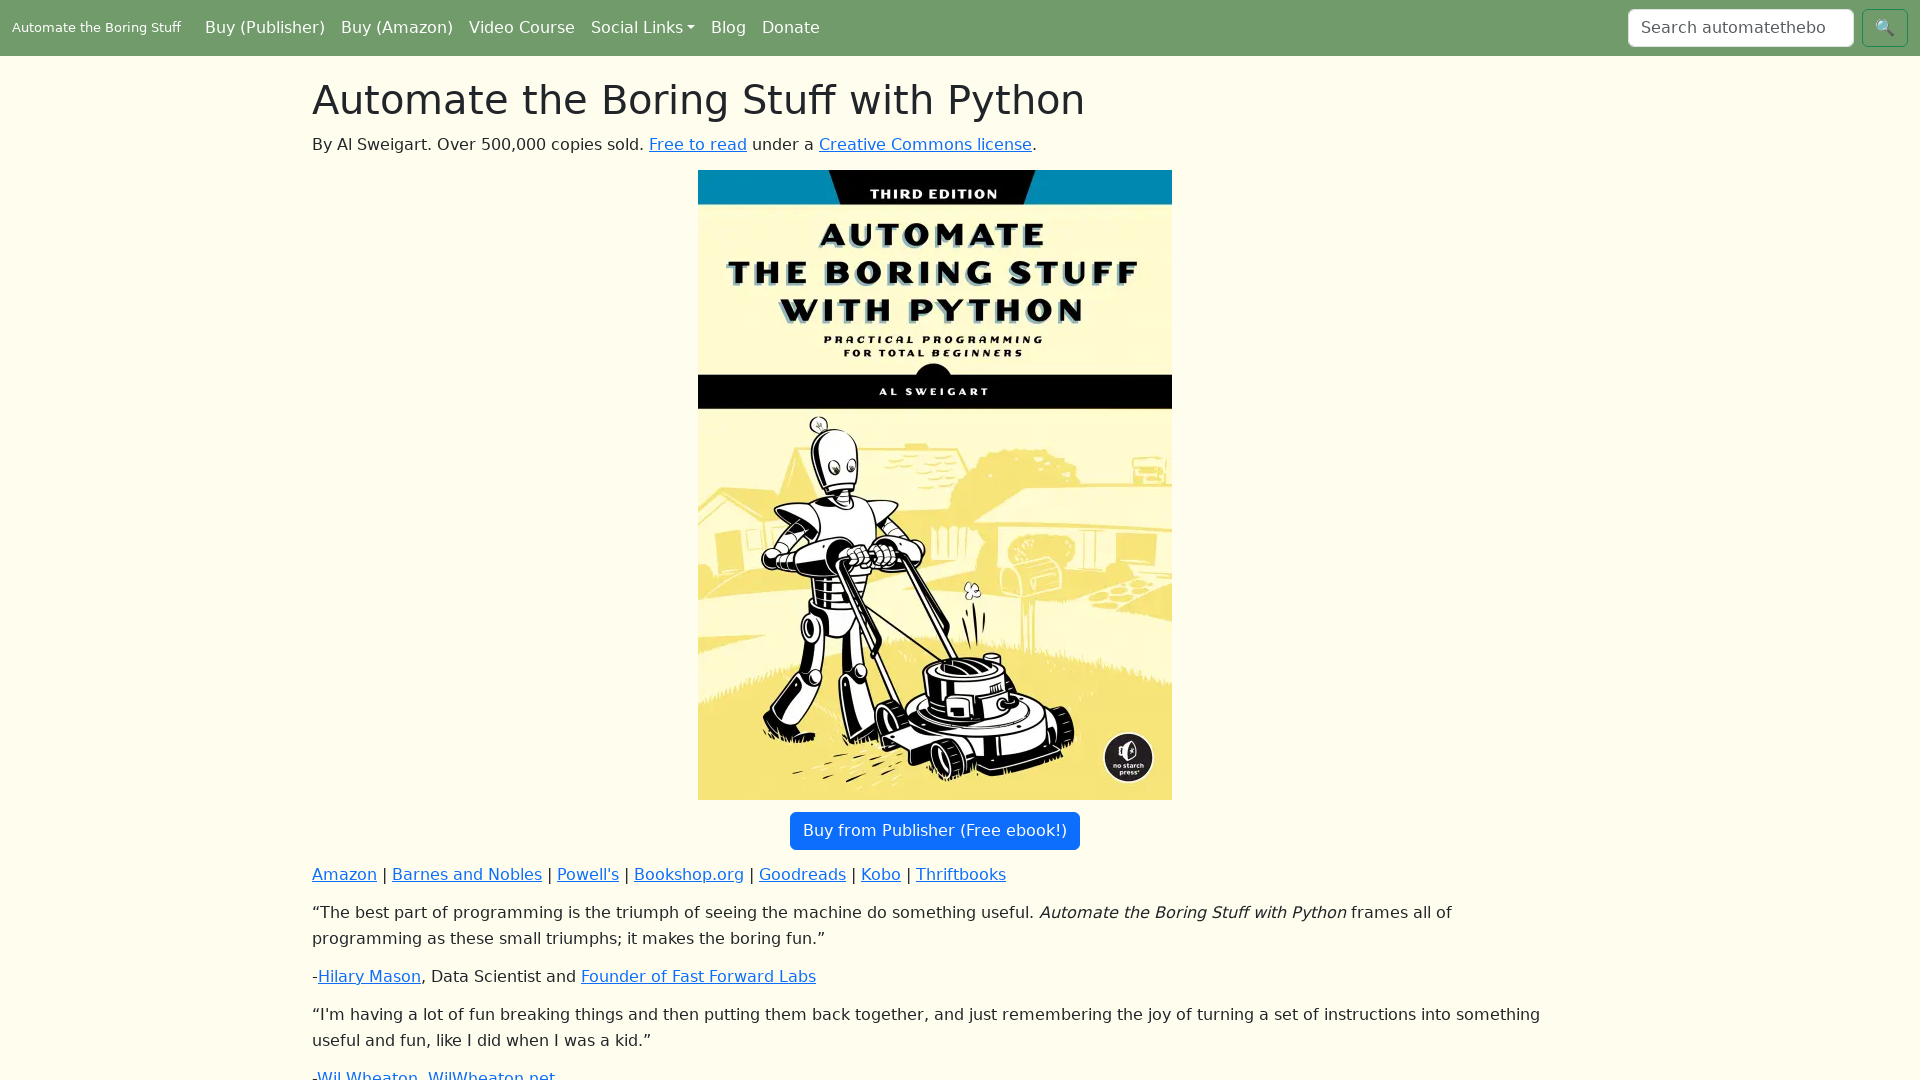